Tests dynamic controls by clicking a checkbox, clicking remove button, and waiting for confirmation message

Starting URL: http://the-internet.herokuapp.com/dynamic_controls

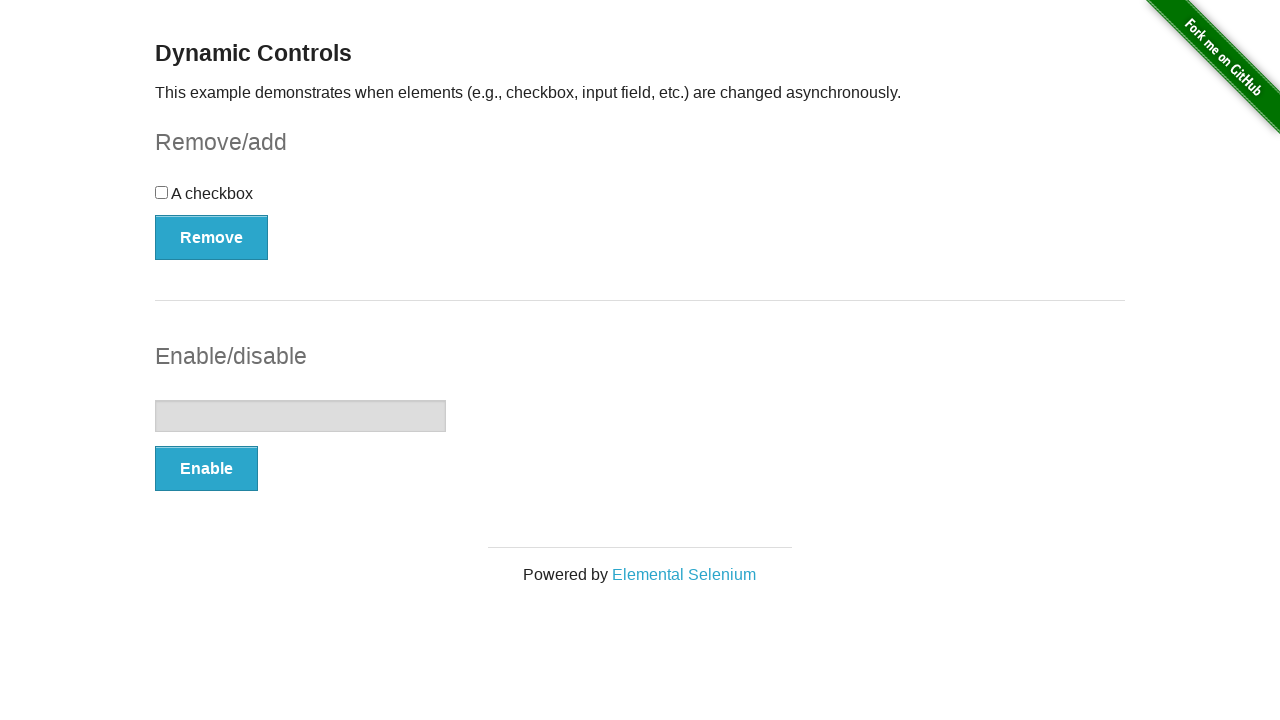

Navigated to dynamic controls page
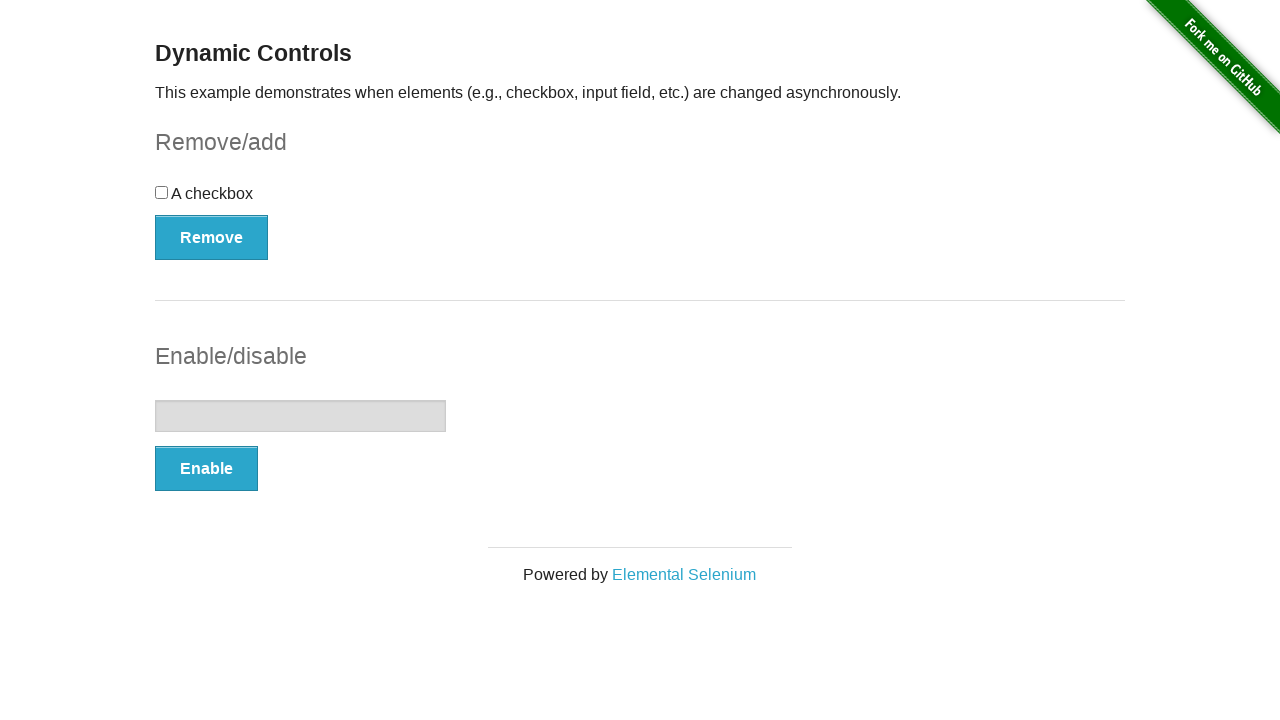

Clicked the checkbox at (162, 192) on #checkbox input[type='checkbox']
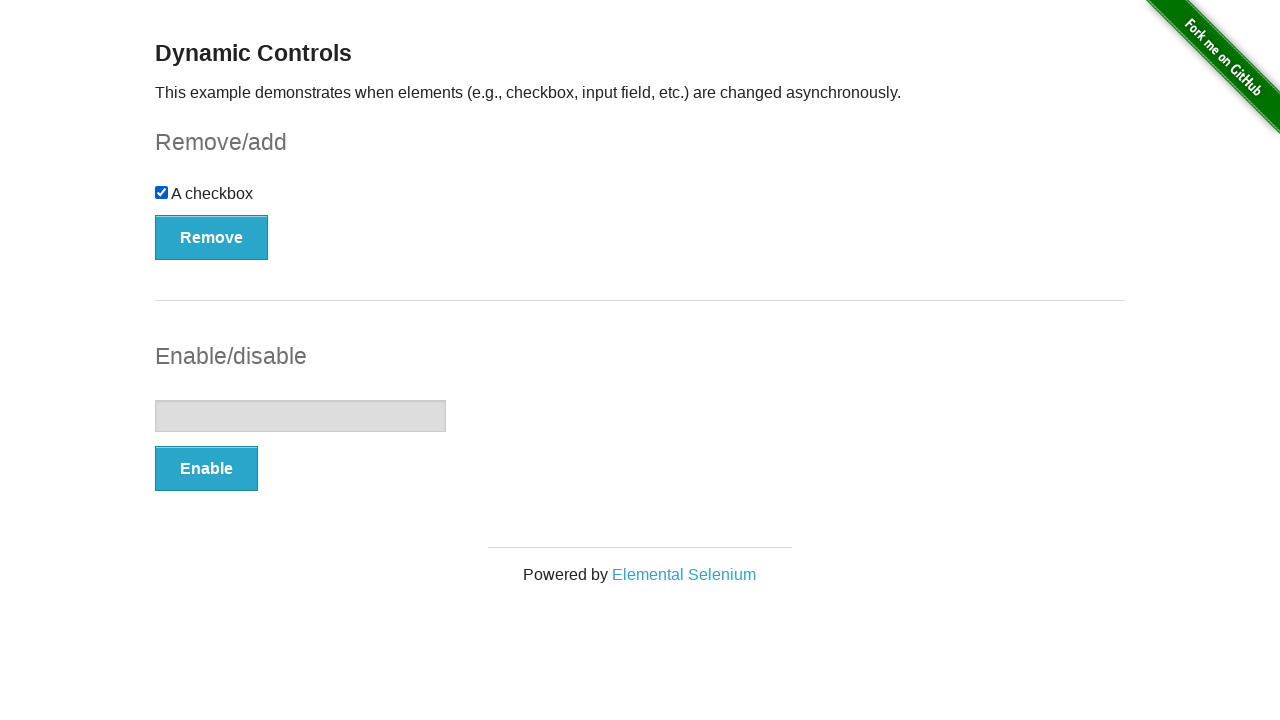

Clicked the remove button at (212, 237) on #checkbox-example button[type='button']
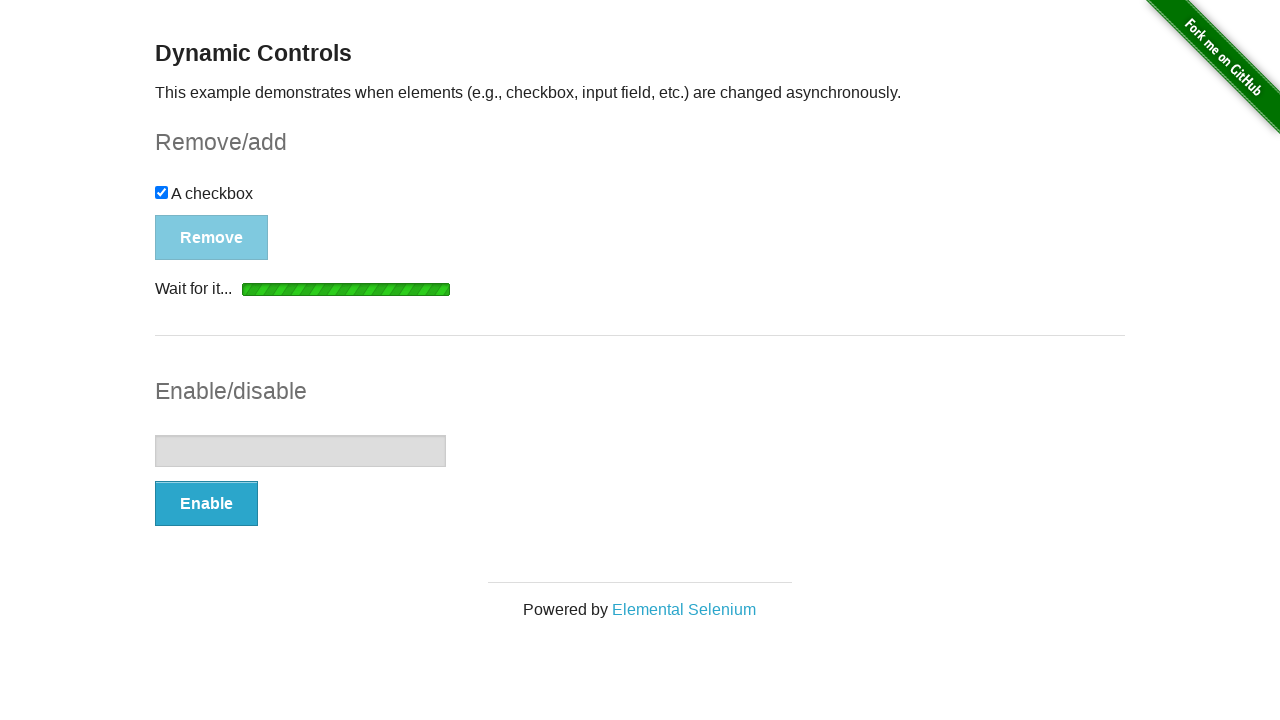

Confirmation message 'It's gone' appeared
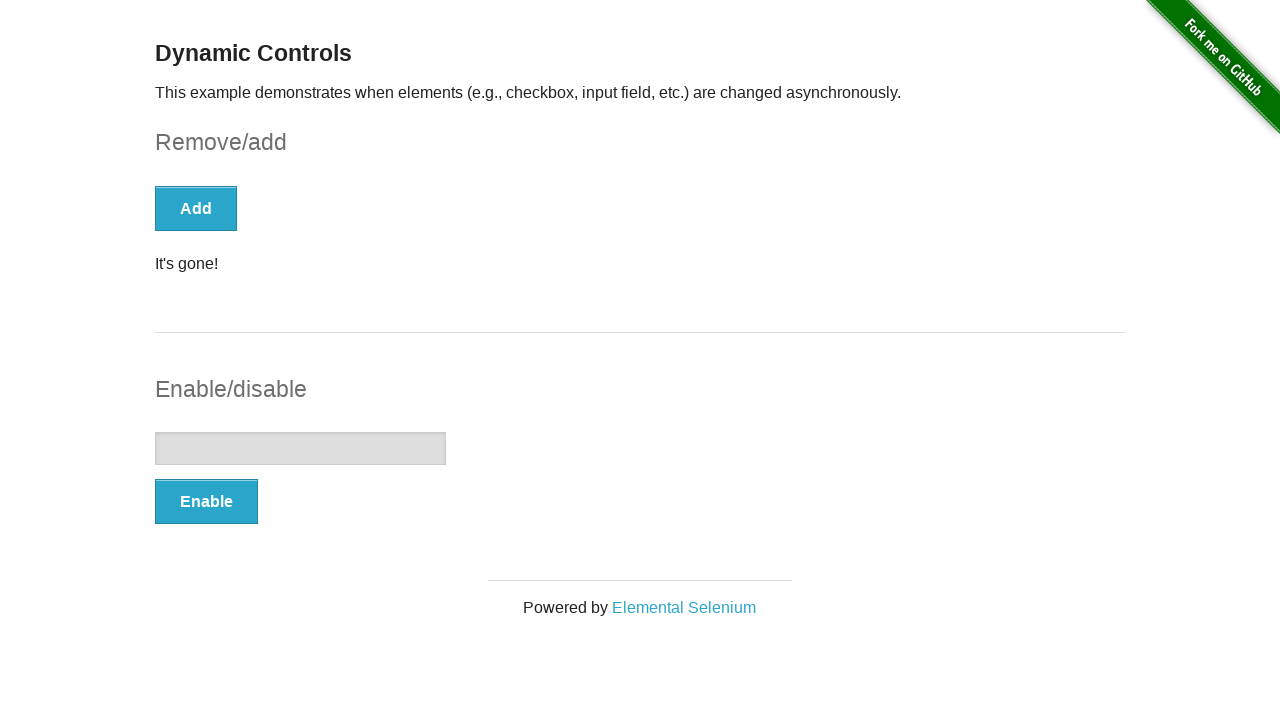

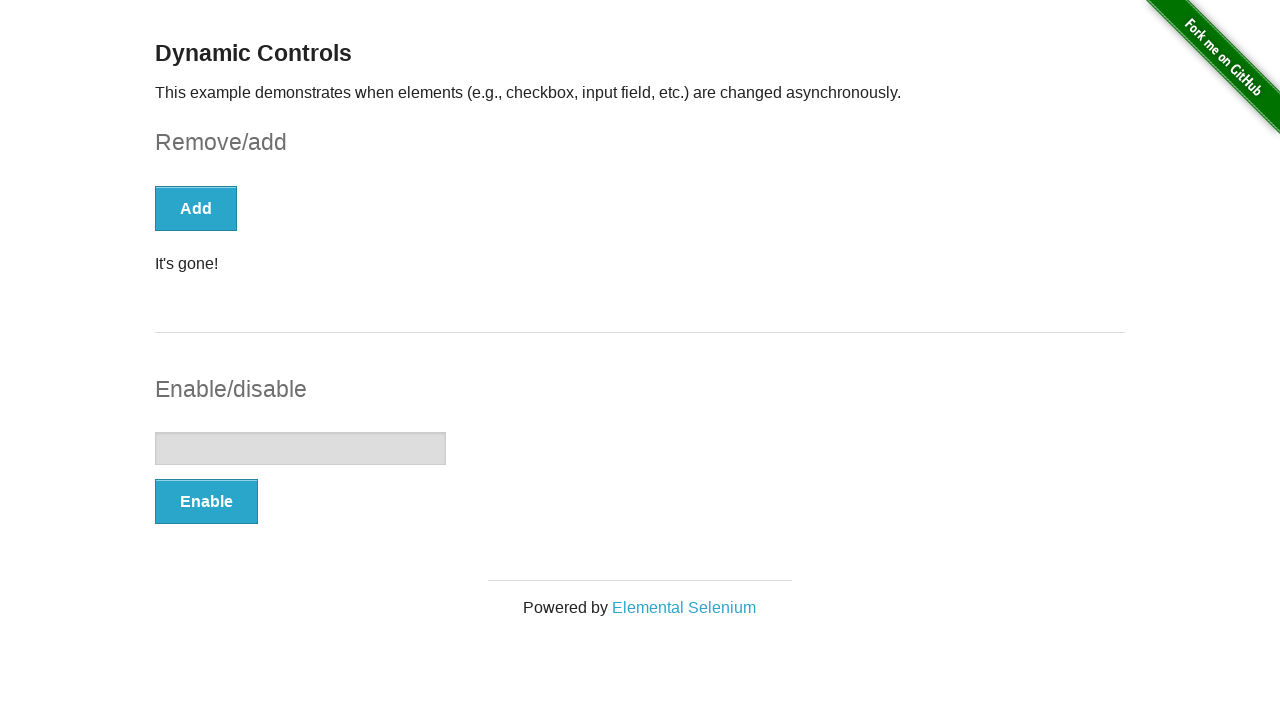